Tests a practice form submission by filling in name, email, password fields, selecting a radio button, checking a checkbox, and submitting the form. Also verifies the success message and tests clearing an input field.

Starting URL: https://rahulshettyacademy.com/angularpractice/

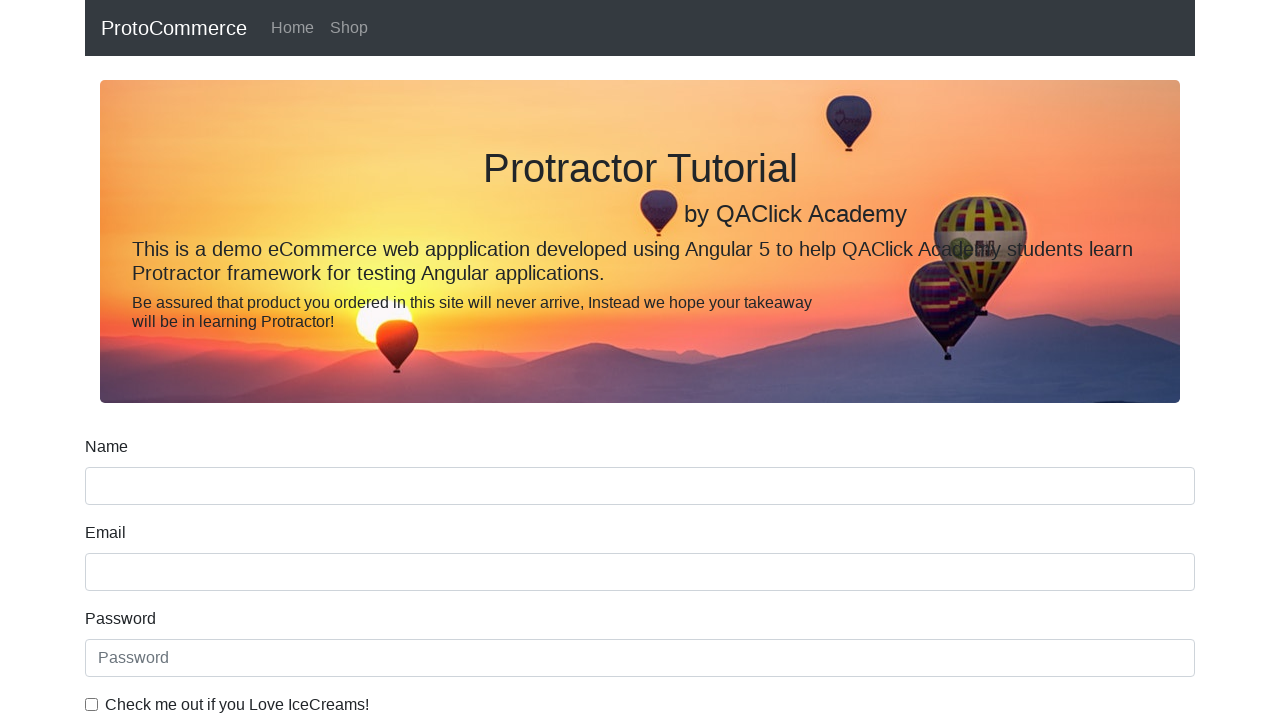

Filled name field with 'Larry King' on input[name='name']
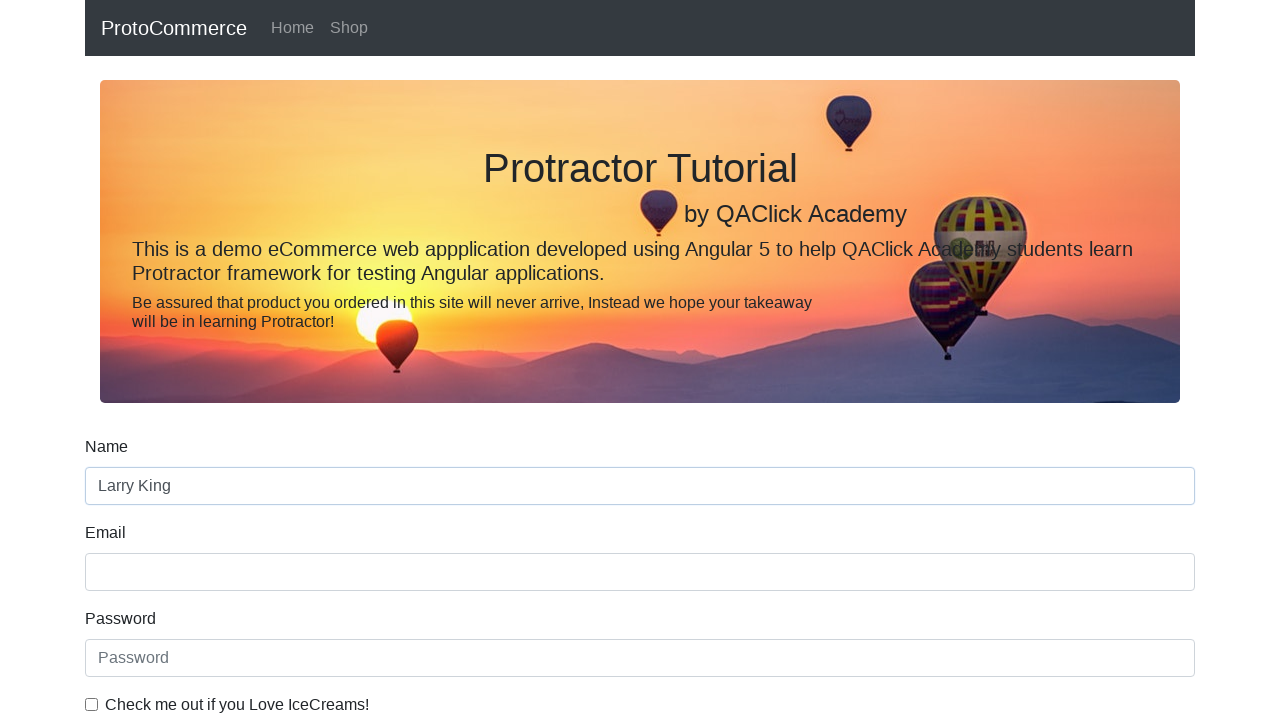

Filled email field with 'hello@gmail.com' on input[name='email']
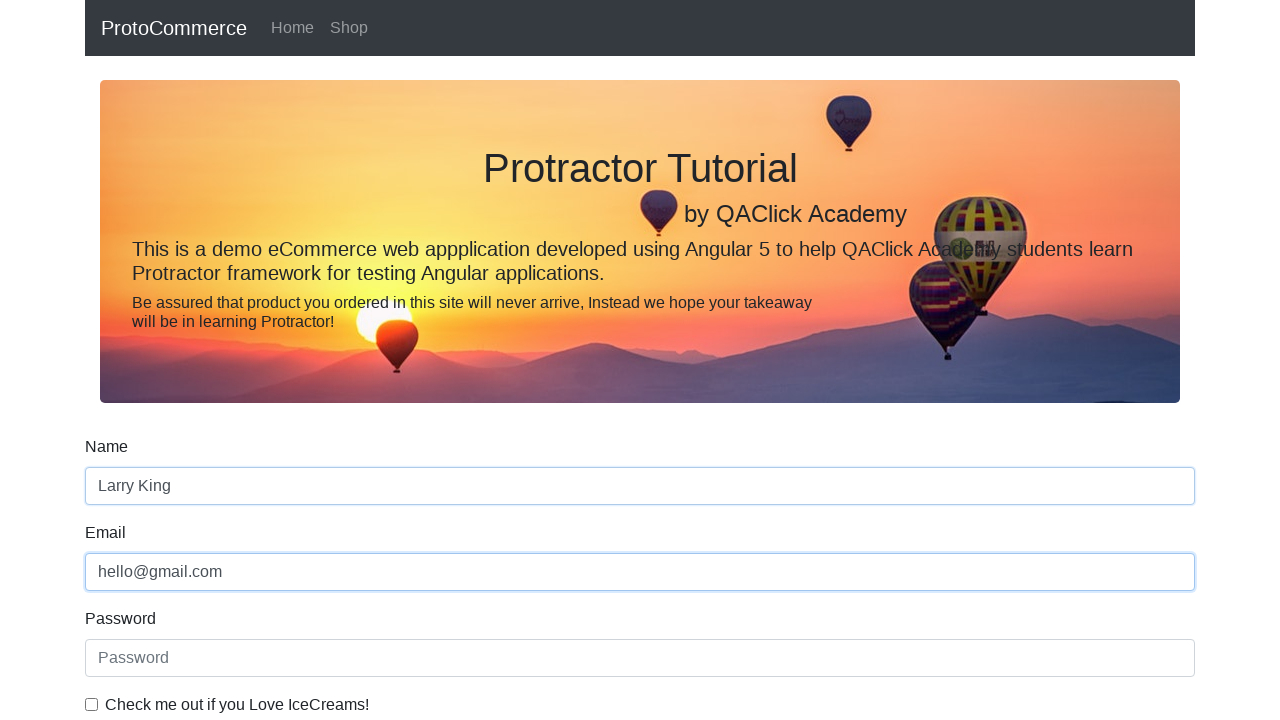

Filled password field with '1234' on #exampleInputPassword1
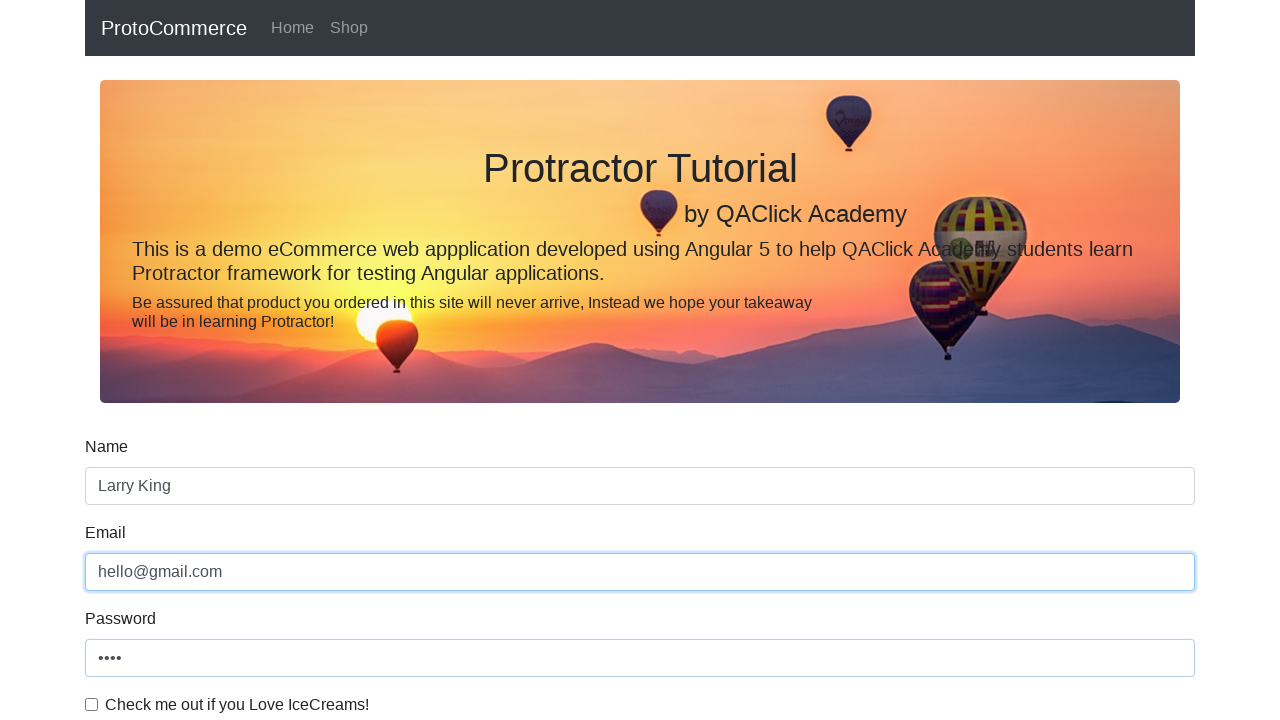

Selected first radio button for gender at (238, 360) on #inlineRadio1
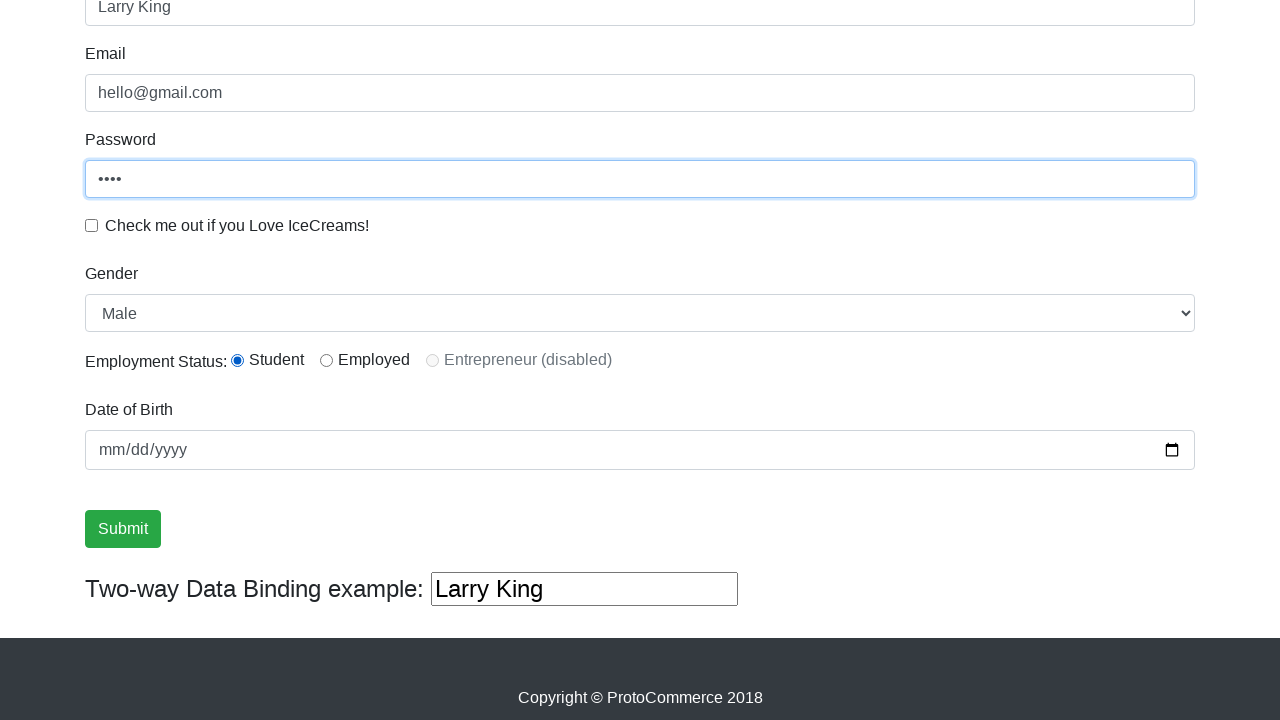

Checked the checkbox at (92, 225) on #exampleCheck1
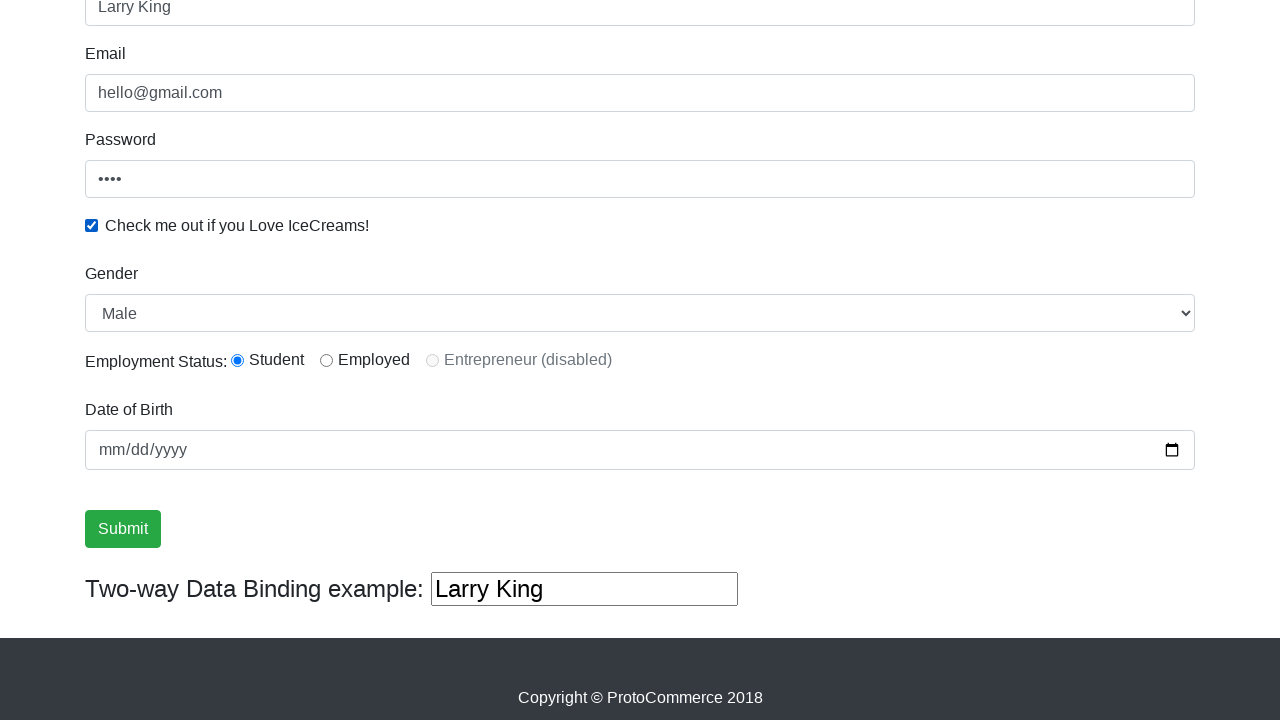

Clicked Submit button at (123, 529) on input[value='Submit']
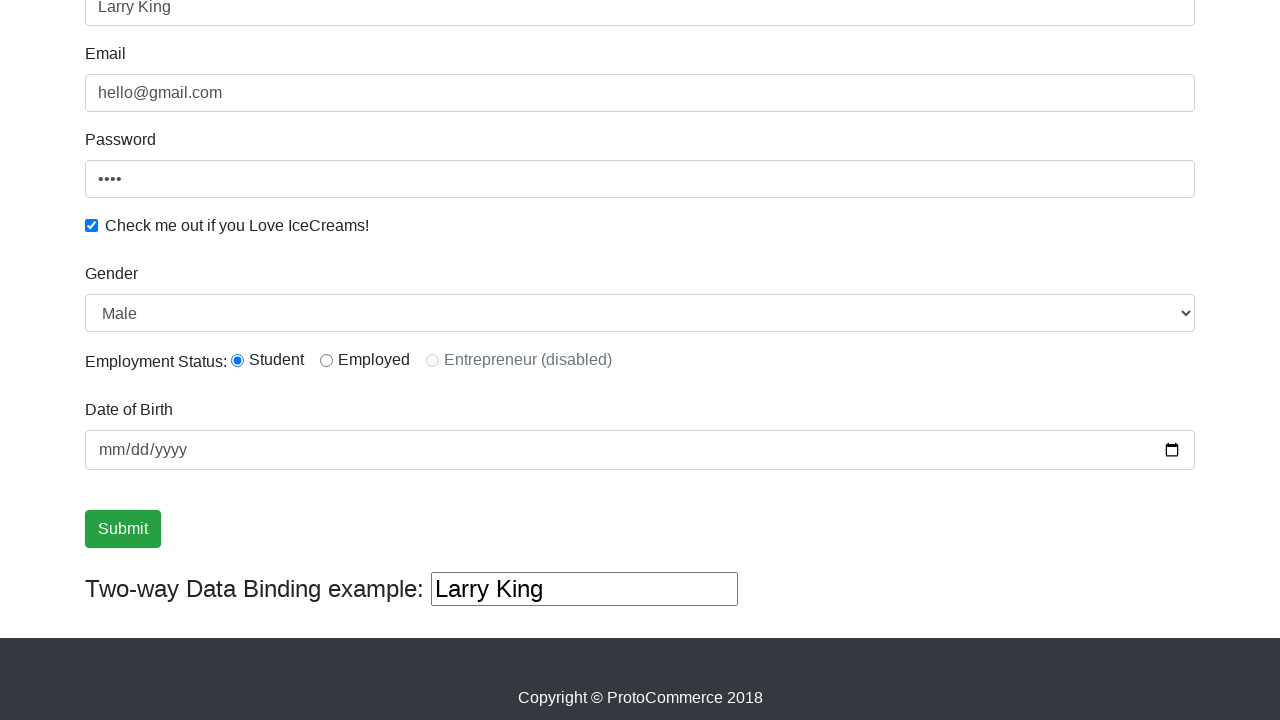

Success message appeared
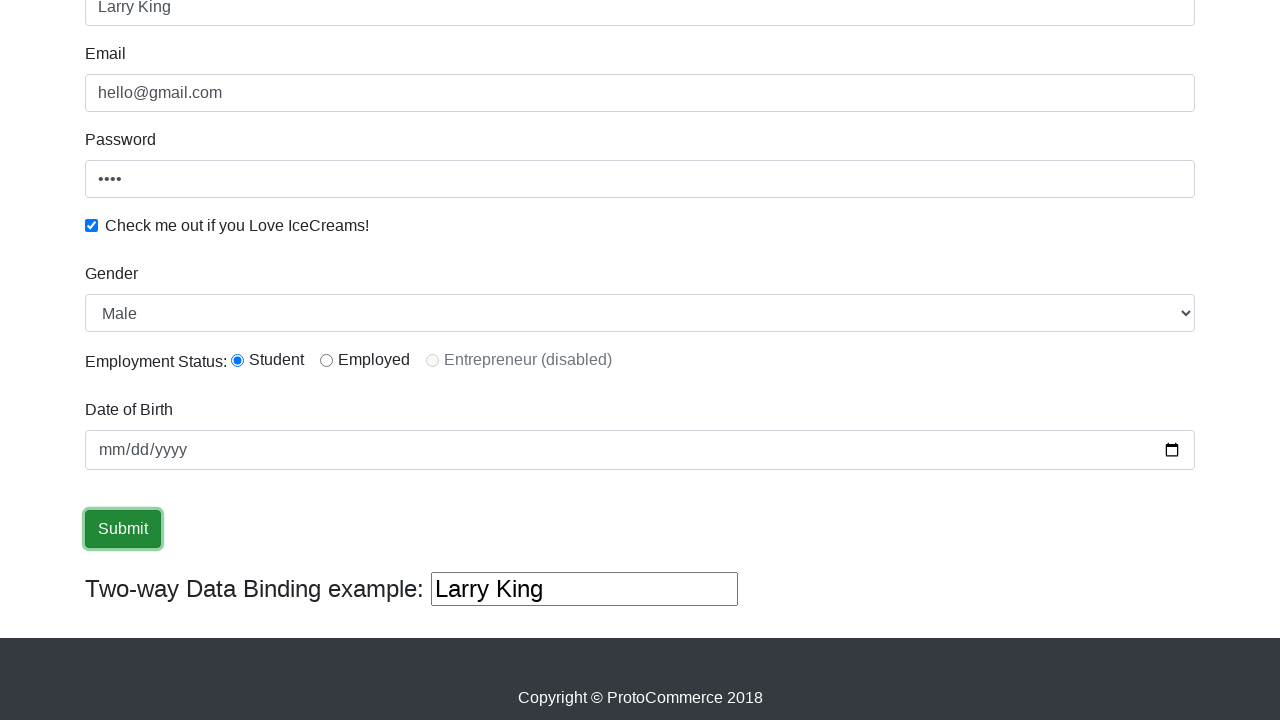

Verified success message contains 'Success'
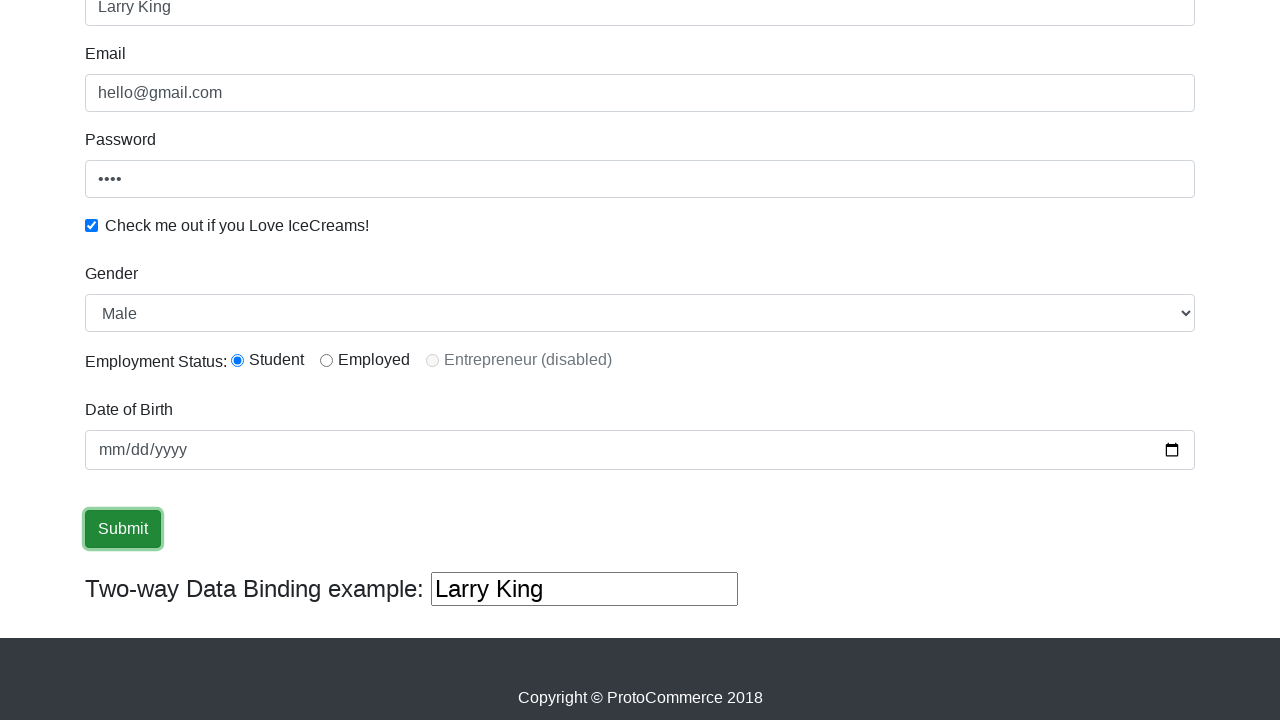

Filled third text input field with 'helloagain' on (//input[@type='text'])[3]
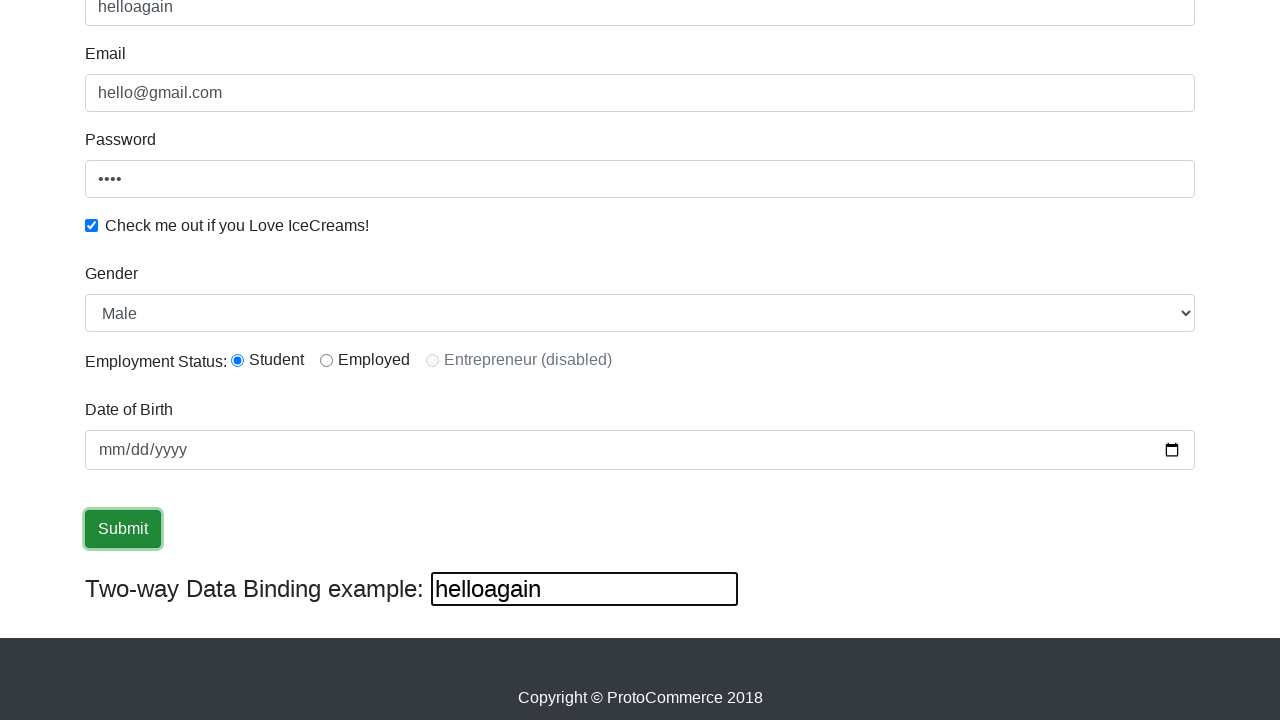

Cleared third text input field on (//input[@type='text'])[3]
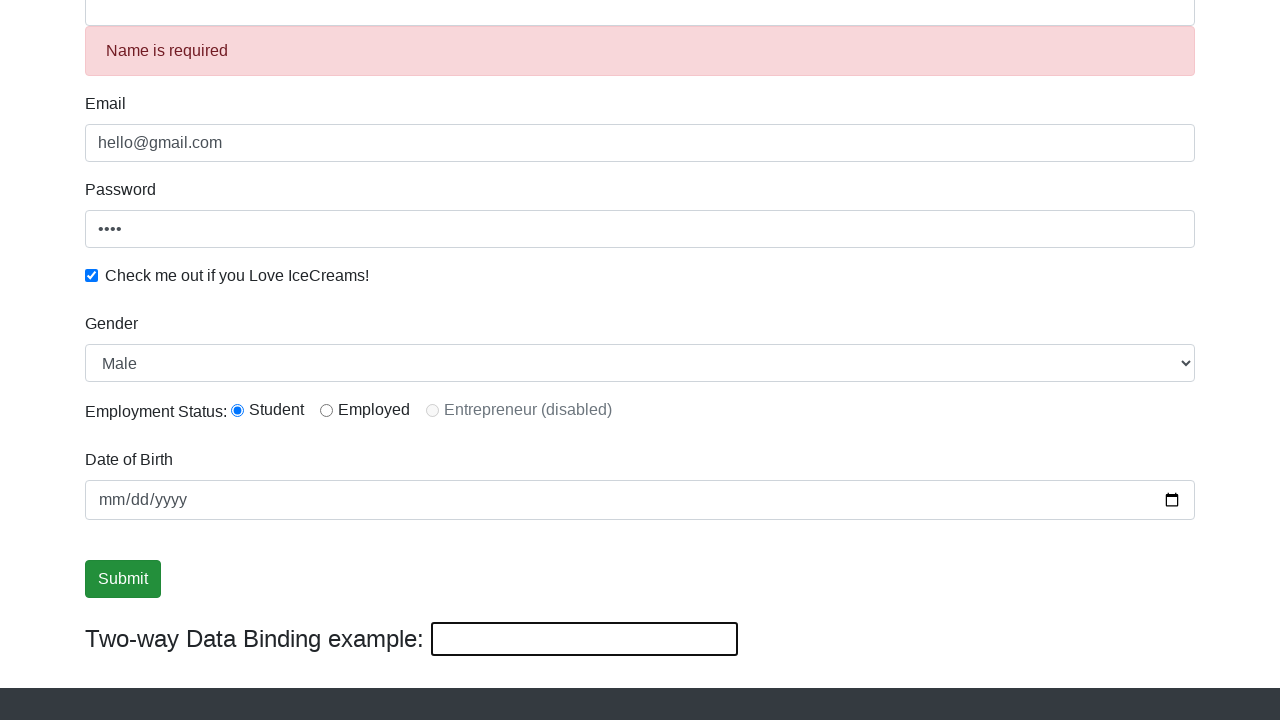

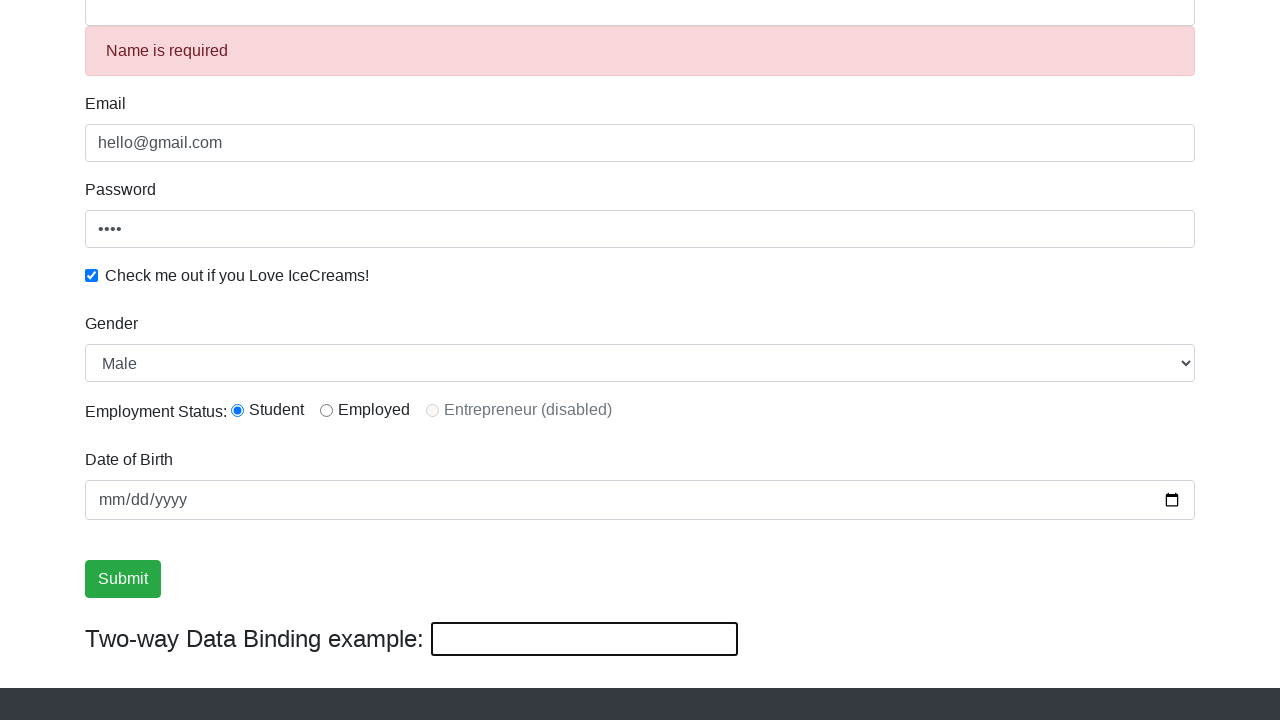